Tests selecting multiple non-consecutive elements using Ctrl+click

Starting URL: https://jqueryui.com/resources/demos/selectable/display-grid.html

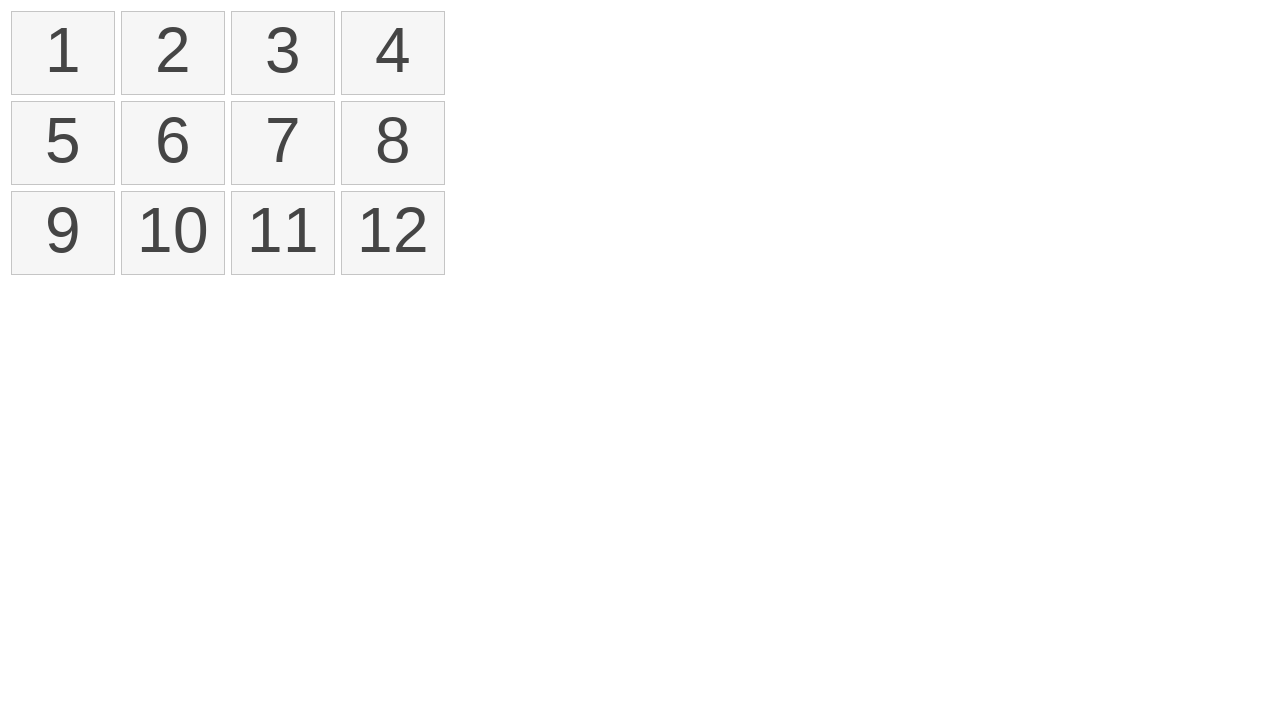

Retrieved all selectable list items from the grid
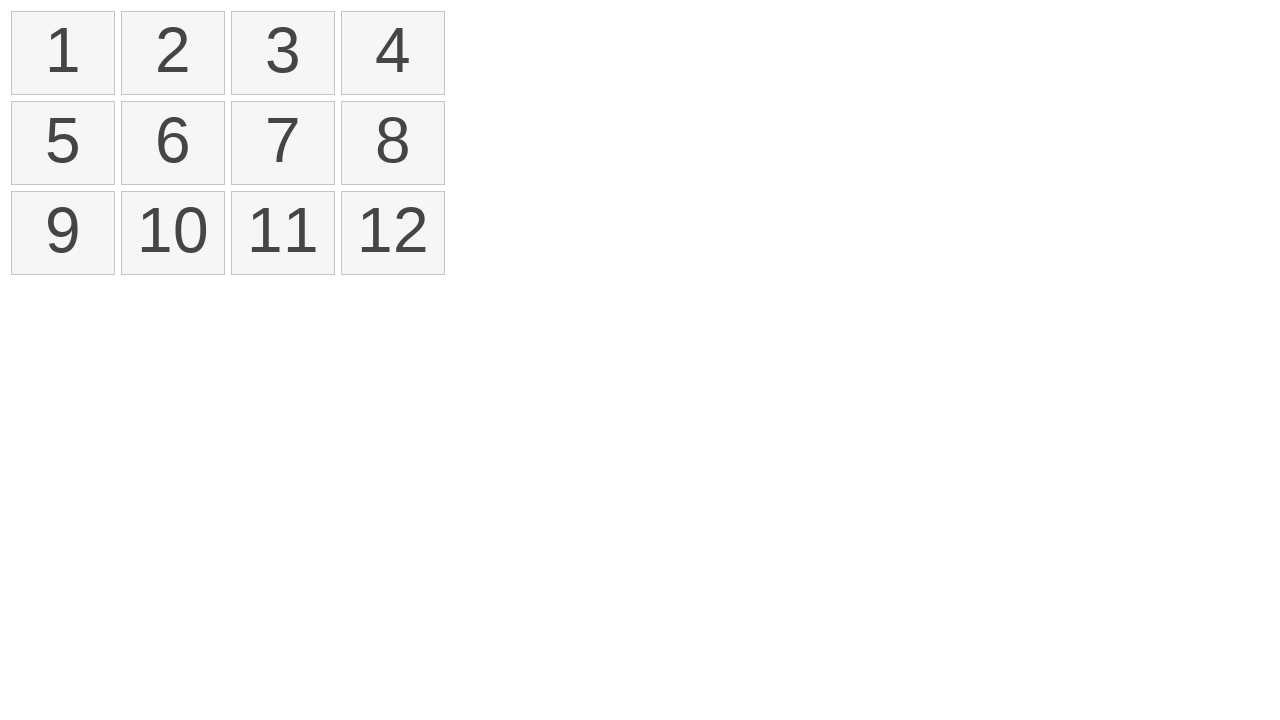

Pressed Control key down to enable multi-select mode
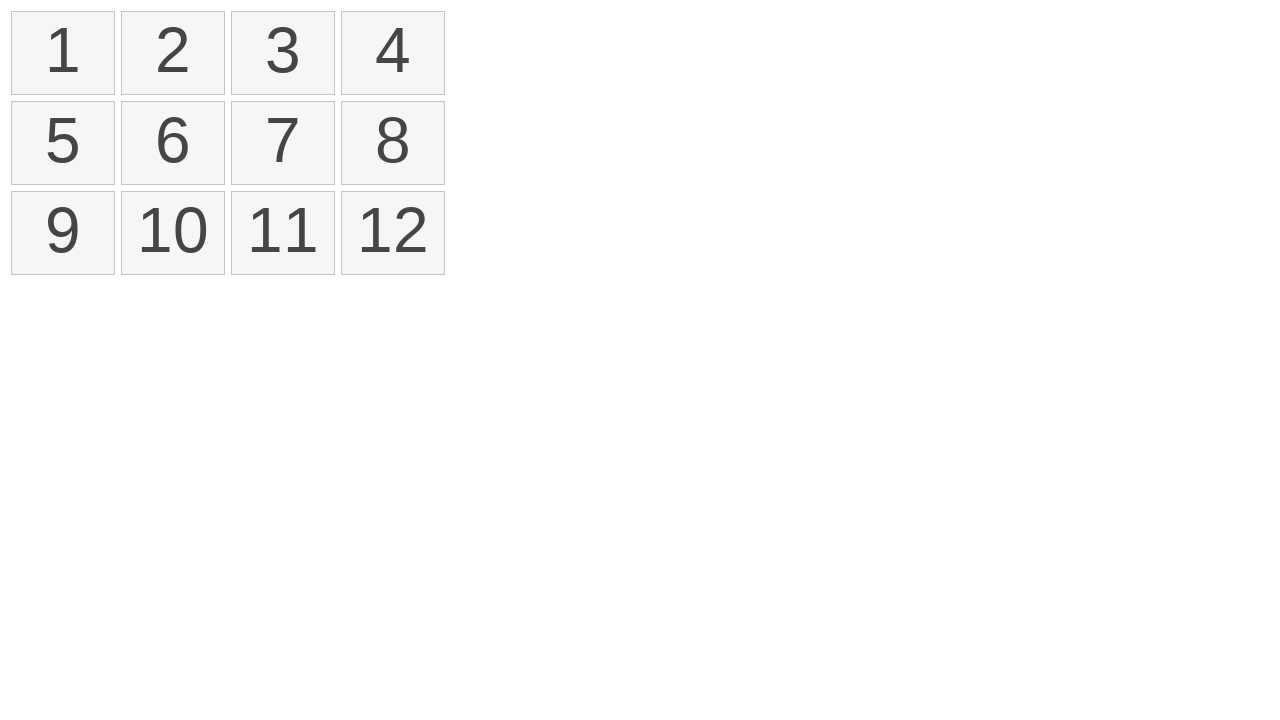

Ctrl+clicked on first element (index 0) to select it at (63, 53) on xpath=//ol[@id='selectable']//li >> nth=0
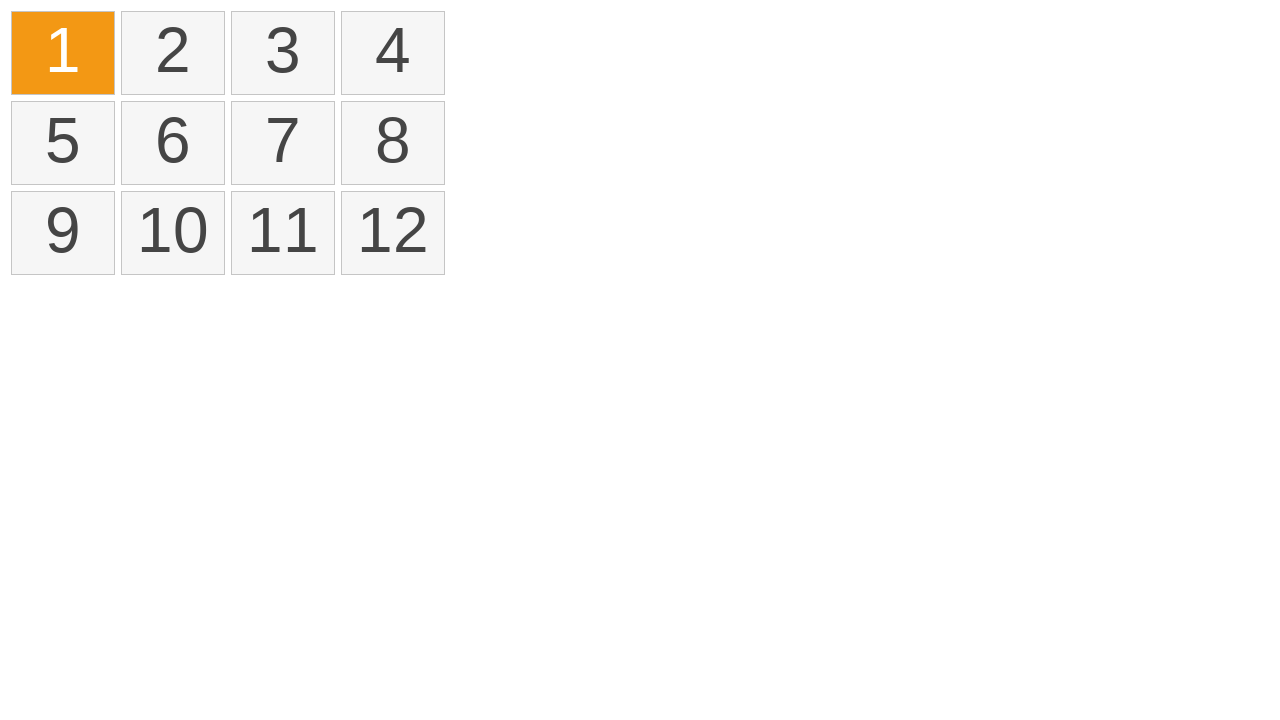

Ctrl+clicked on third element (index 2) to add it to selection at (283, 53) on xpath=//ol[@id='selectable']//li >> nth=2
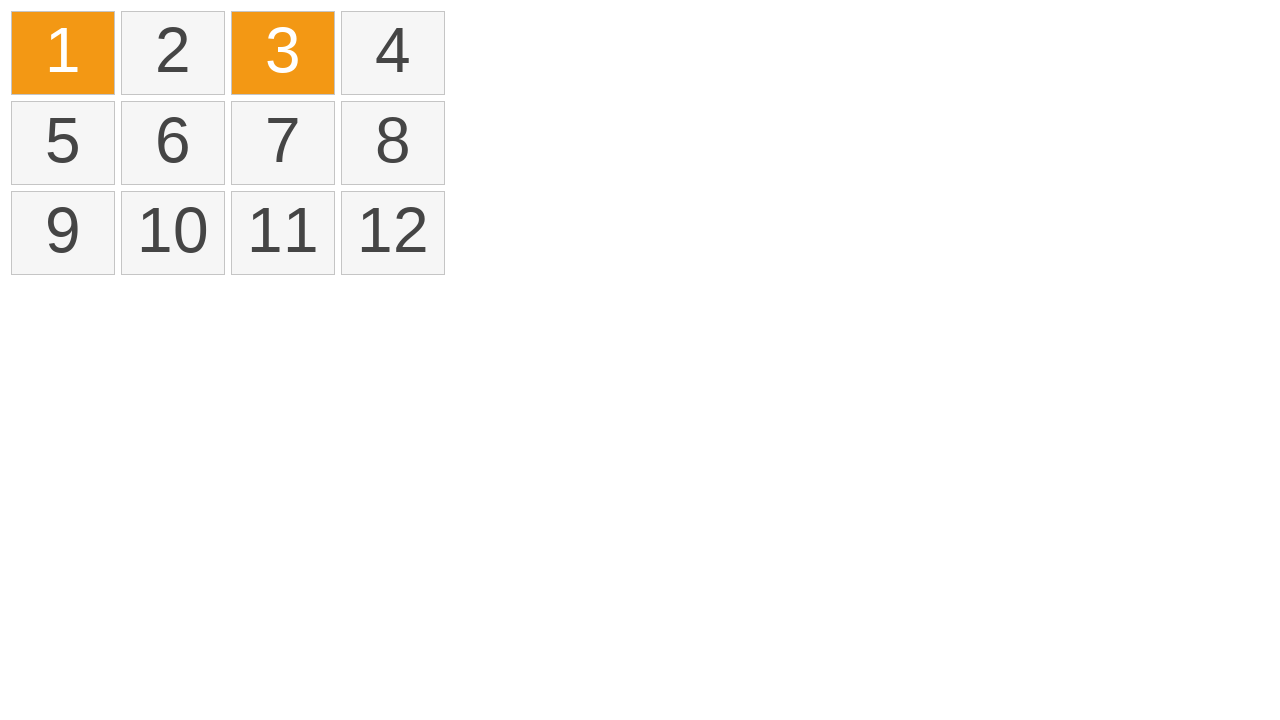

Ctrl+clicked on seventh element (index 6) to add it to selection at (283, 143) on xpath=//ol[@id='selectable']//li >> nth=6
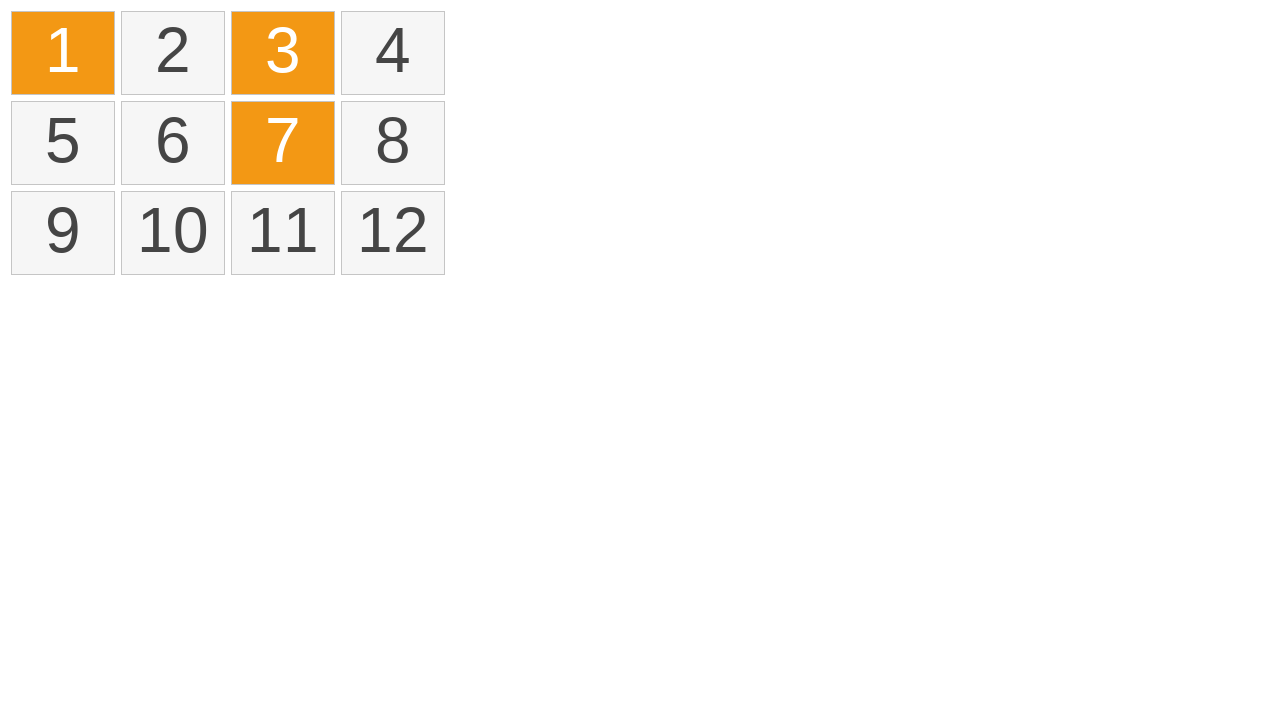

Released Control key to exit multi-select mode
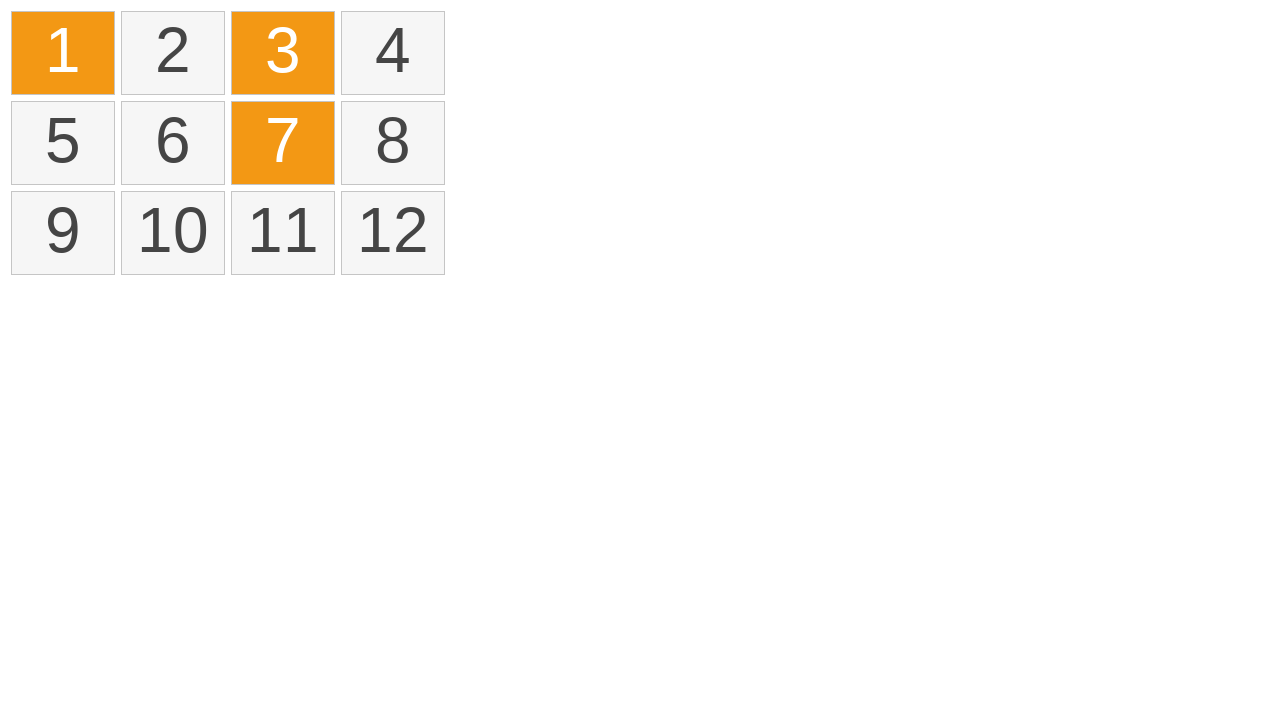

Located all selected elements with ui-selected class
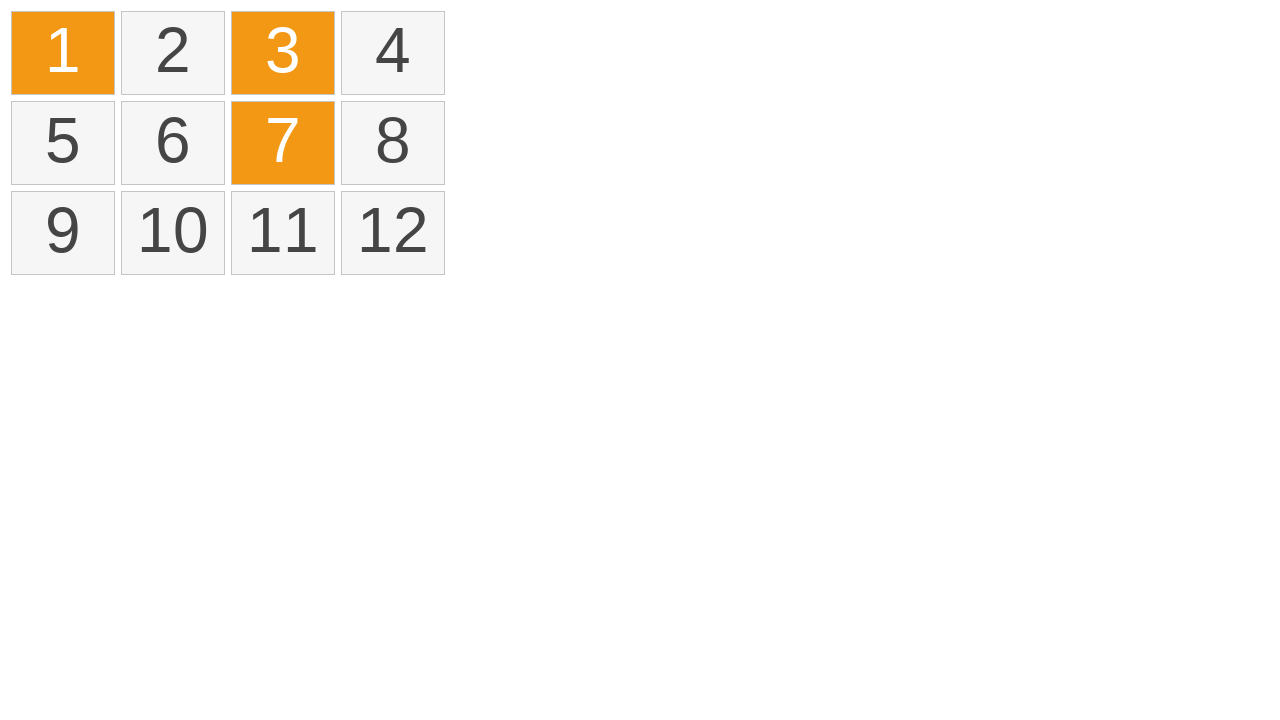

Verified that exactly 3 non-consecutive elements are selected
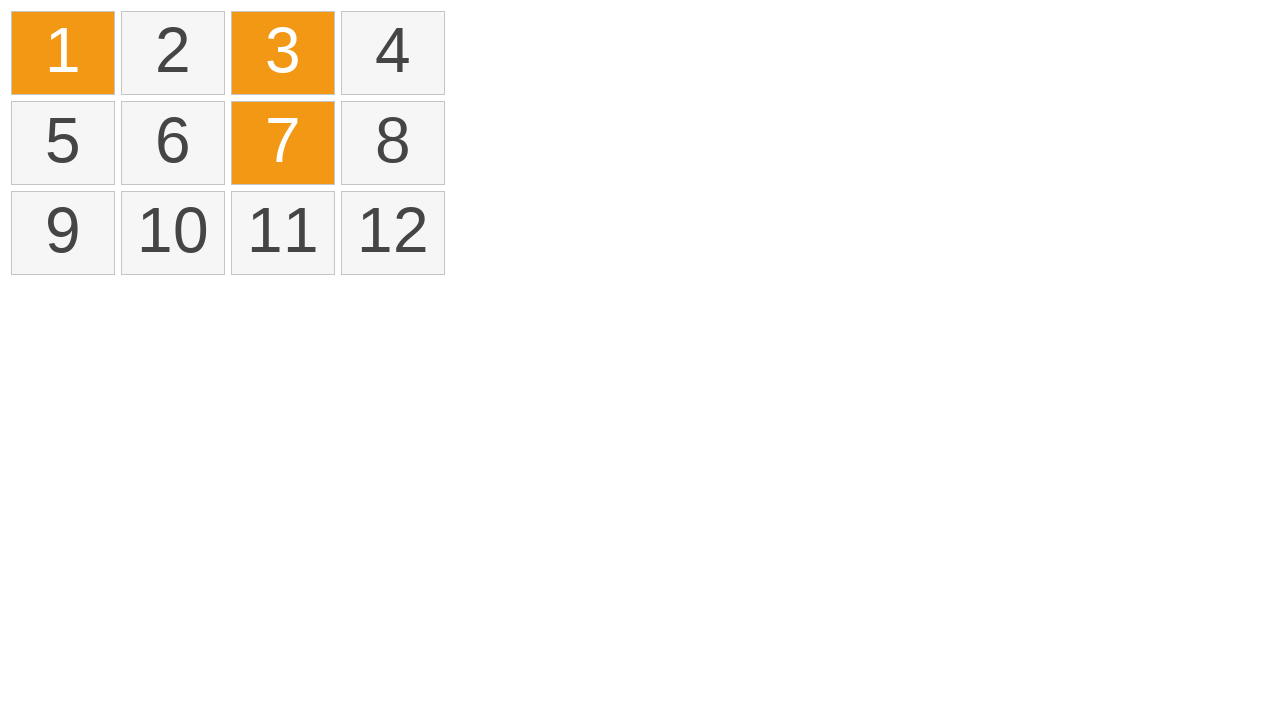

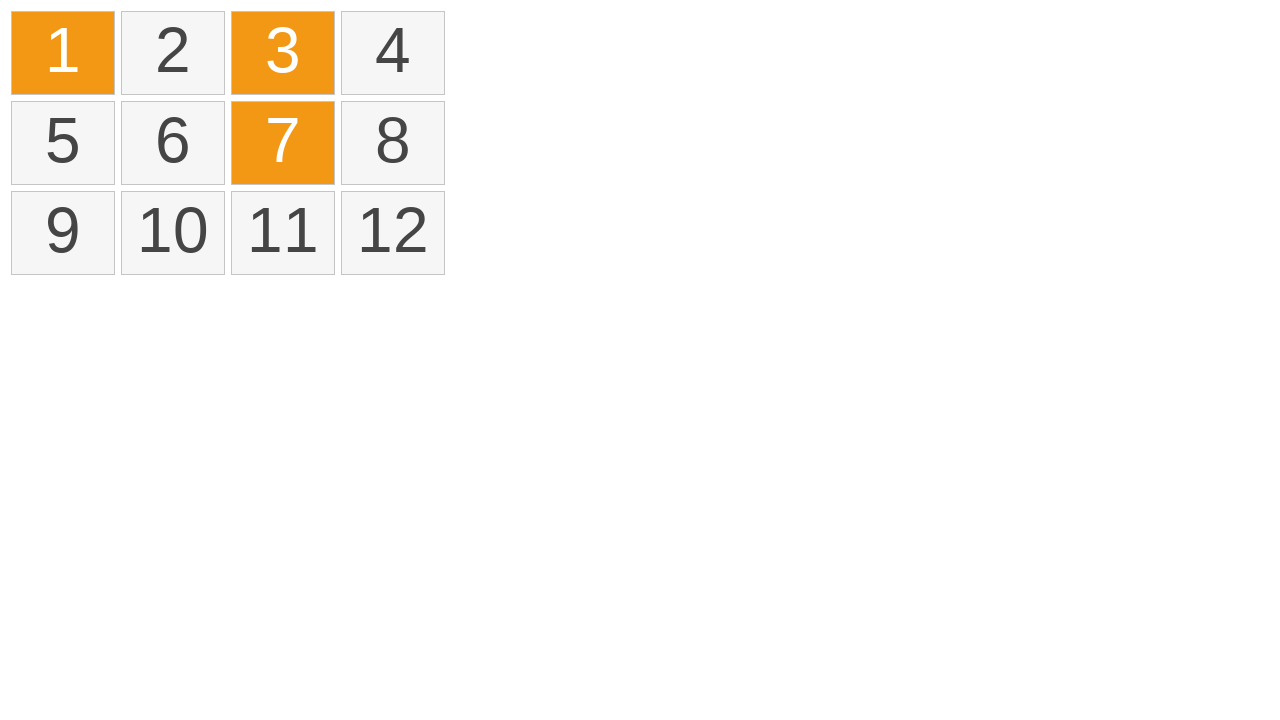